Tests mouse hover navigation on SpiceJet website by hovering over SpiceClub menu and clicking "Our Program", then hovering over Add-ons menu and clicking SpicePlus link.

Starting URL: https://www.spicejet.com/

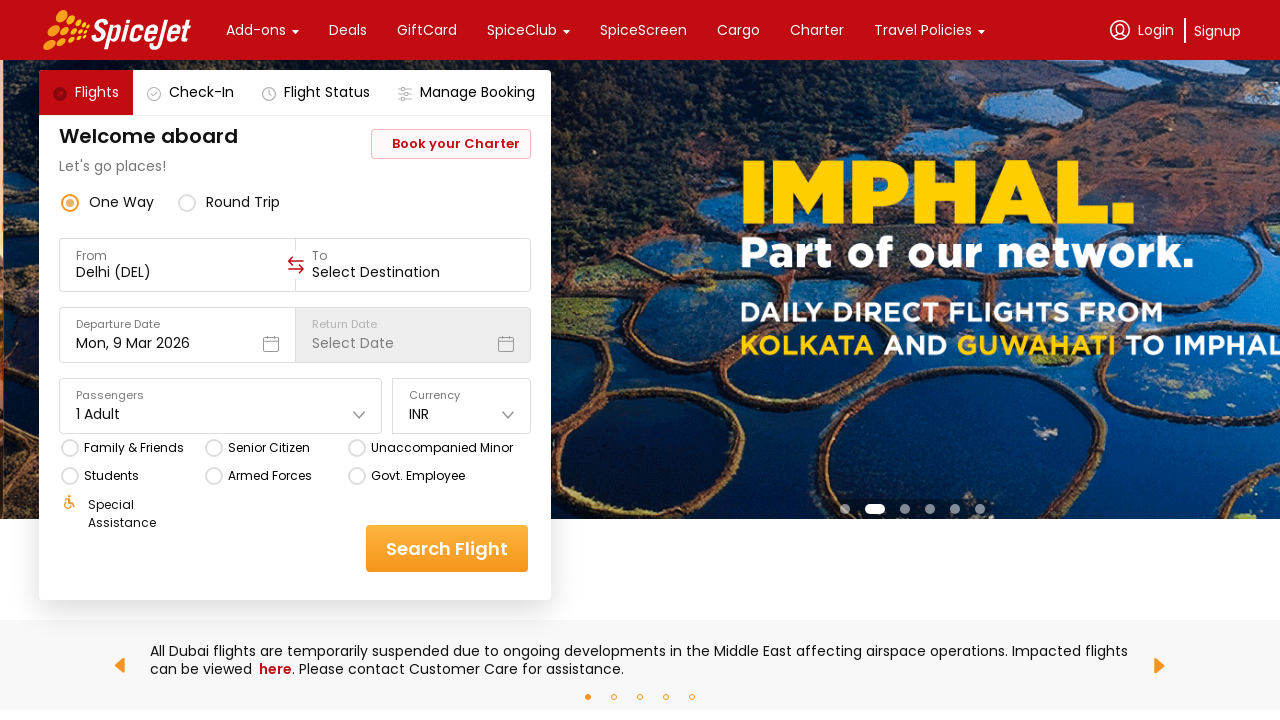

Hovered over SpiceClub menu item at (522, 30) on xpath=//div[@class='css-76zvg2 r-jwli3a r-ubezar r-16dba41 r-1pzd9i8'][normalize
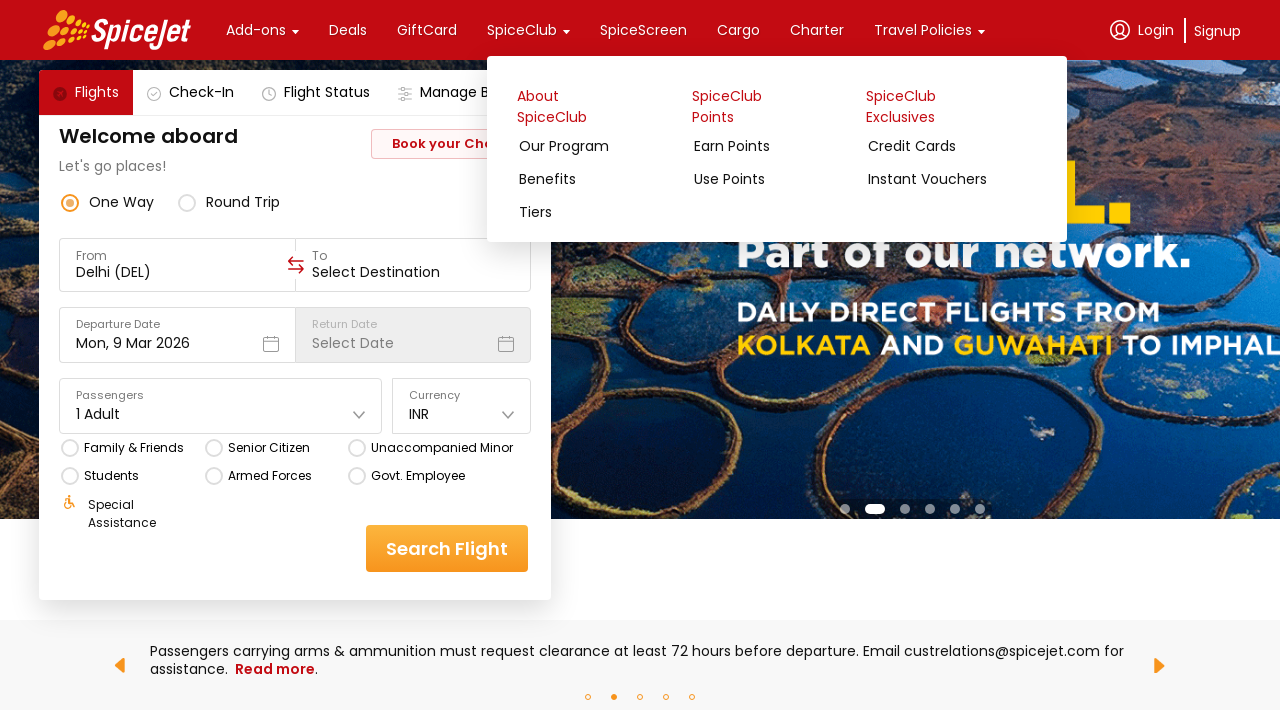

Clicked on 'Our Program' link at (601, 146) on internal:text="Our Program"i
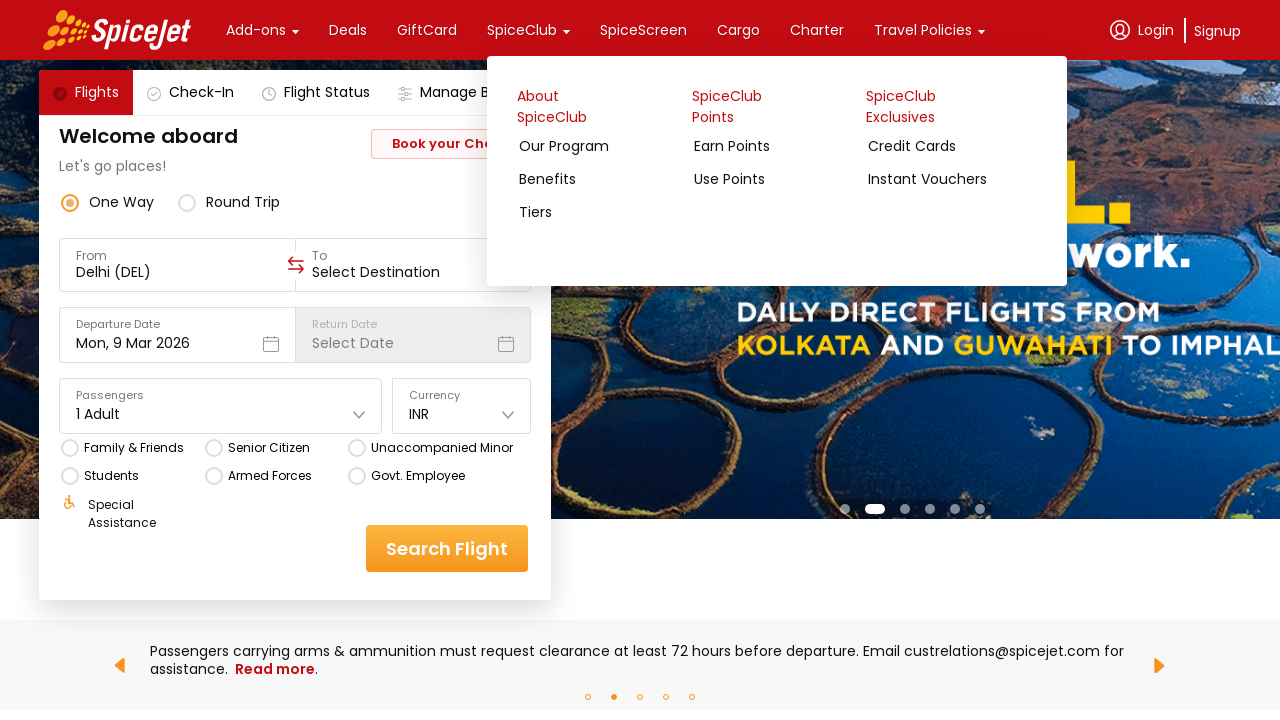

Page loaded after clicking 'Our Program'
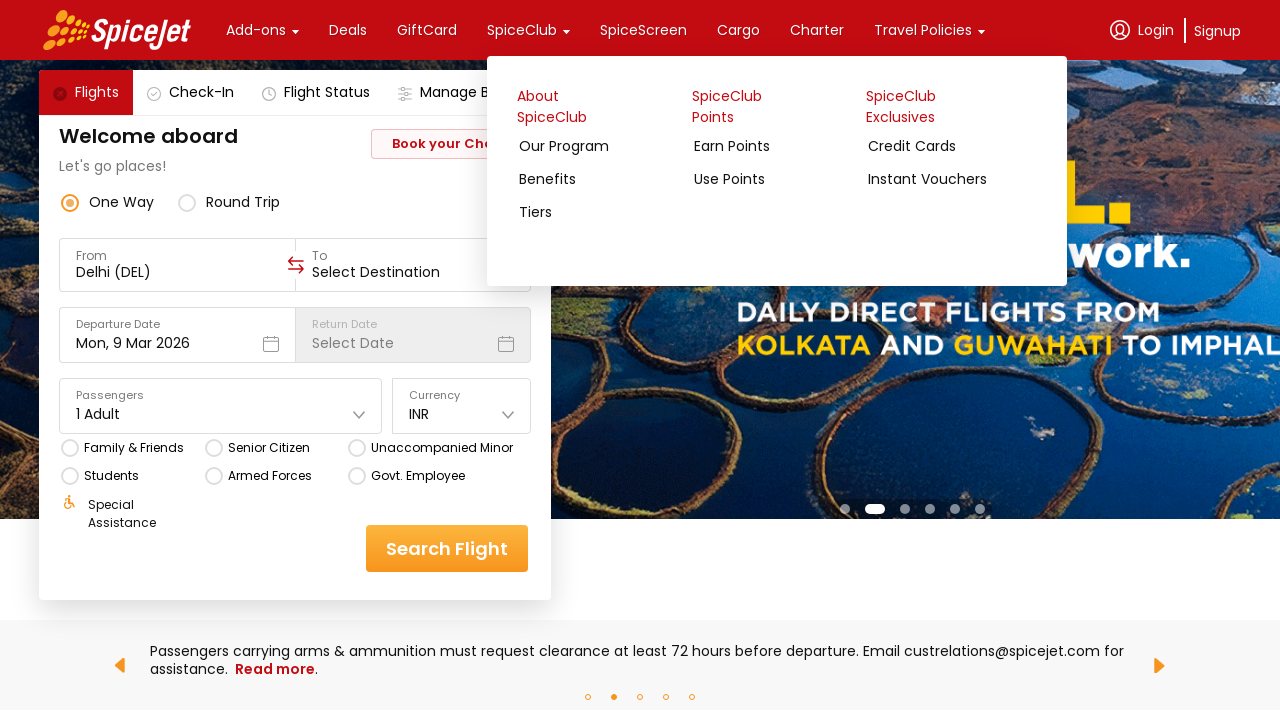

Navigated back to SpiceJet homepage
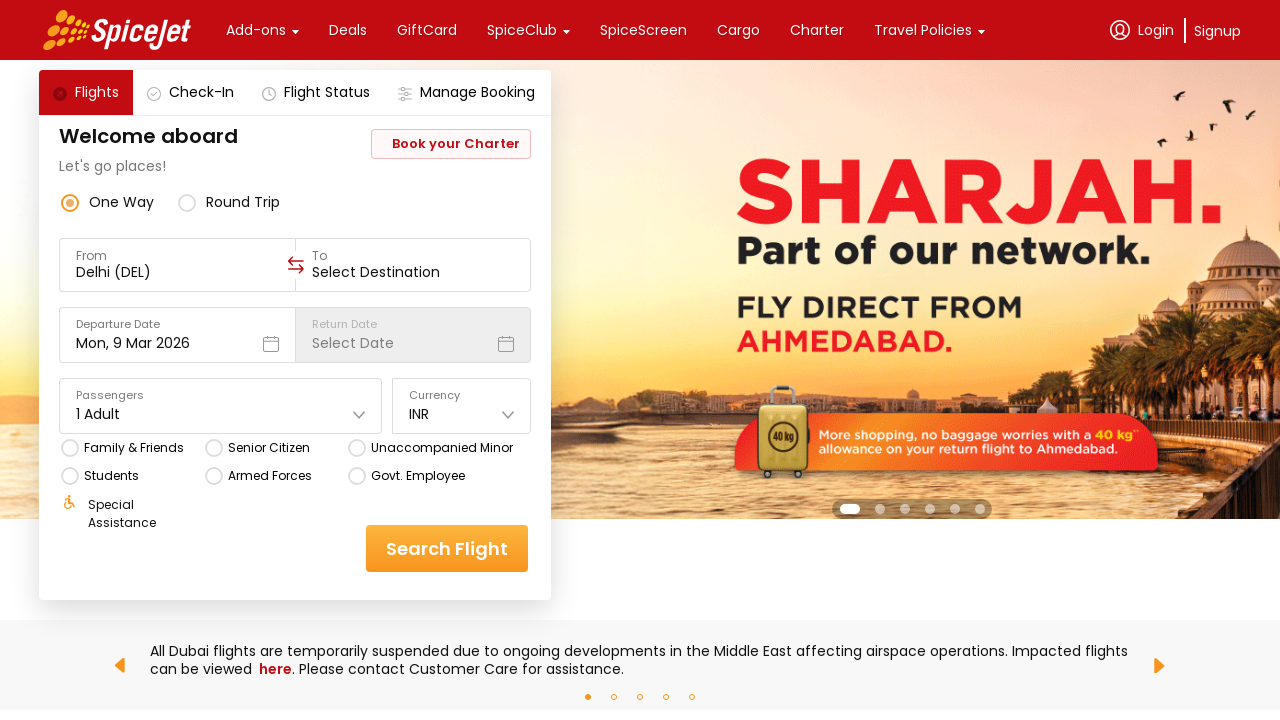

Hovered over Add-ons menu at (256, 30) on xpath=//div[contains(text(),'Add-ons')]
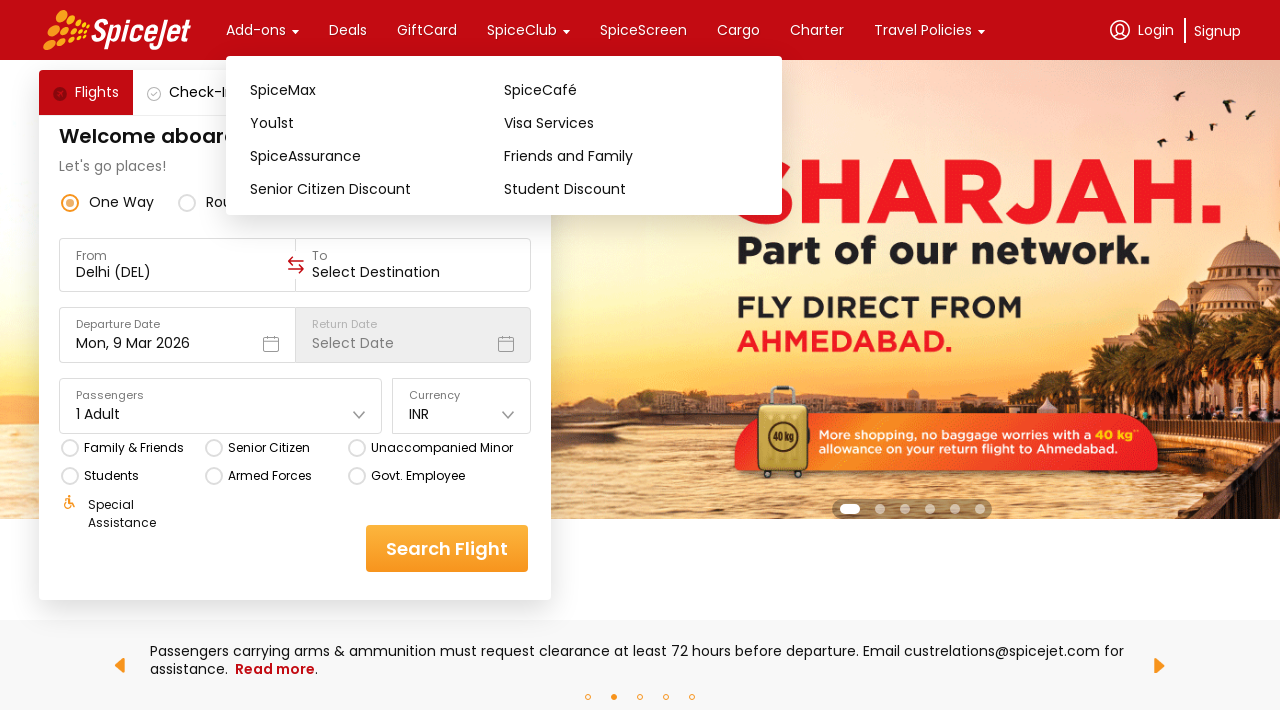

Clicked on SpicePlus link at (631, 294) on internal:role=link[name="SpicePlus"i] >> nth=0
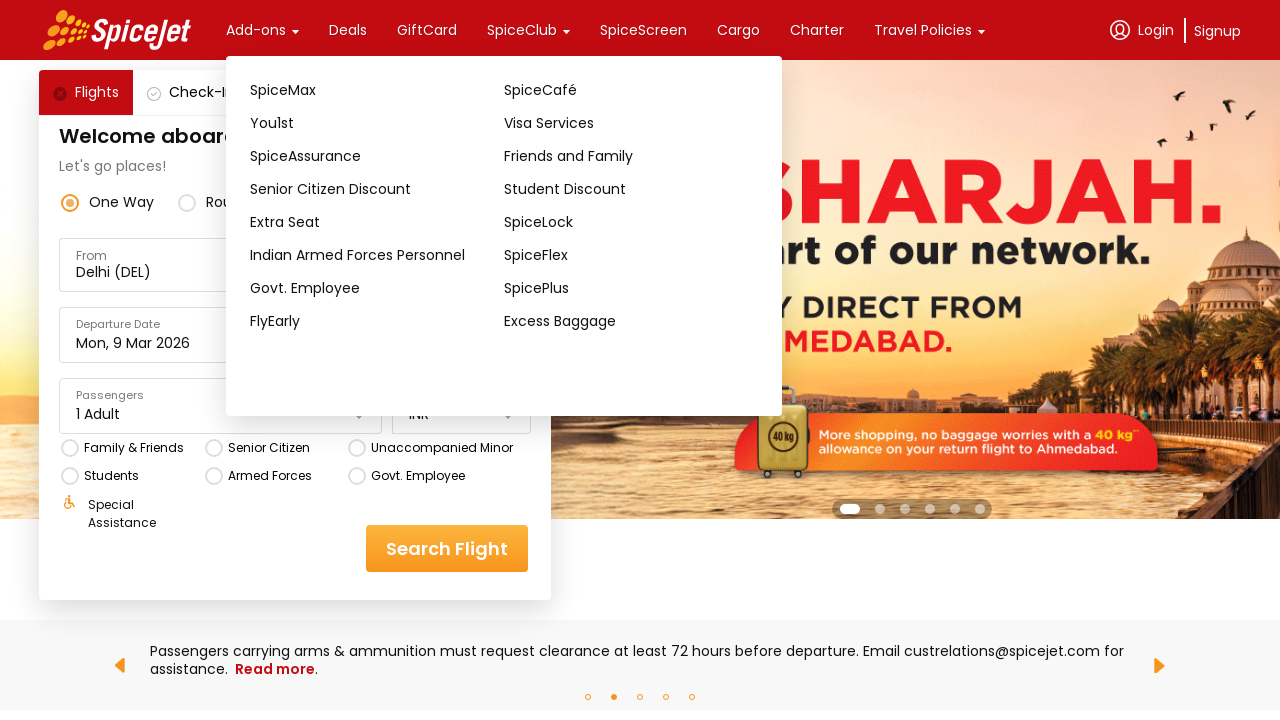

Page loaded after clicking SpicePlus link
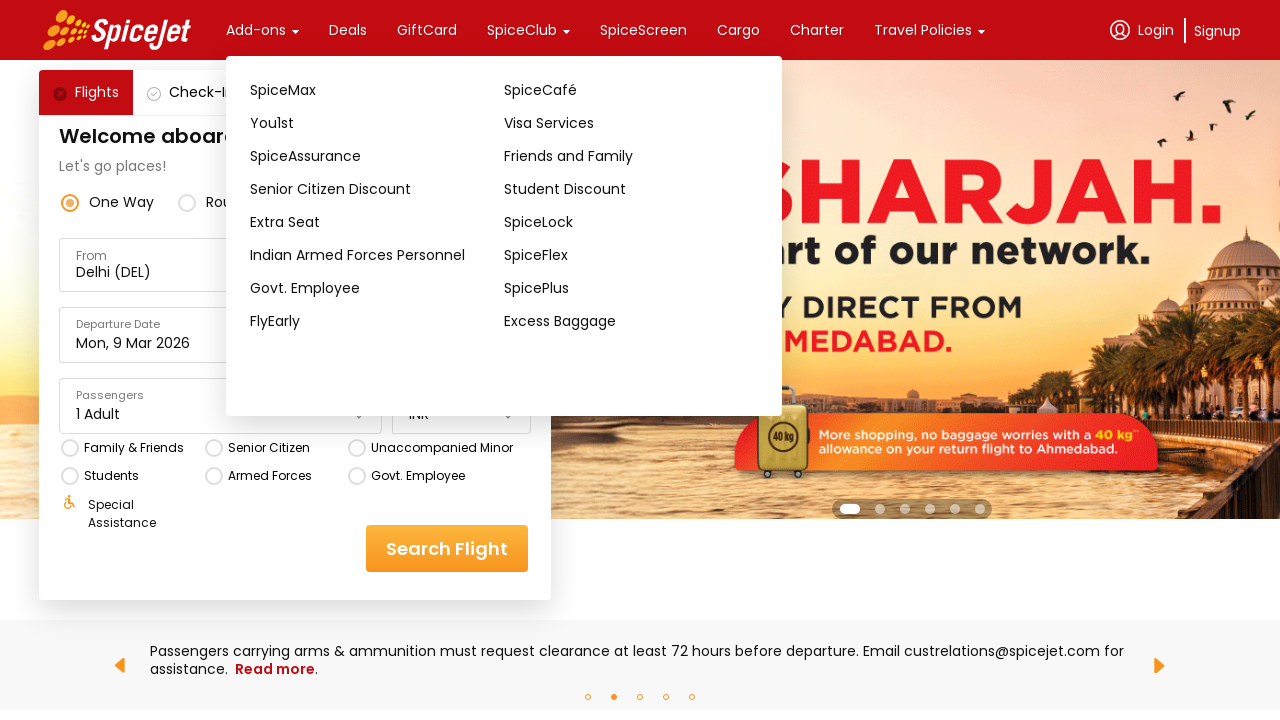

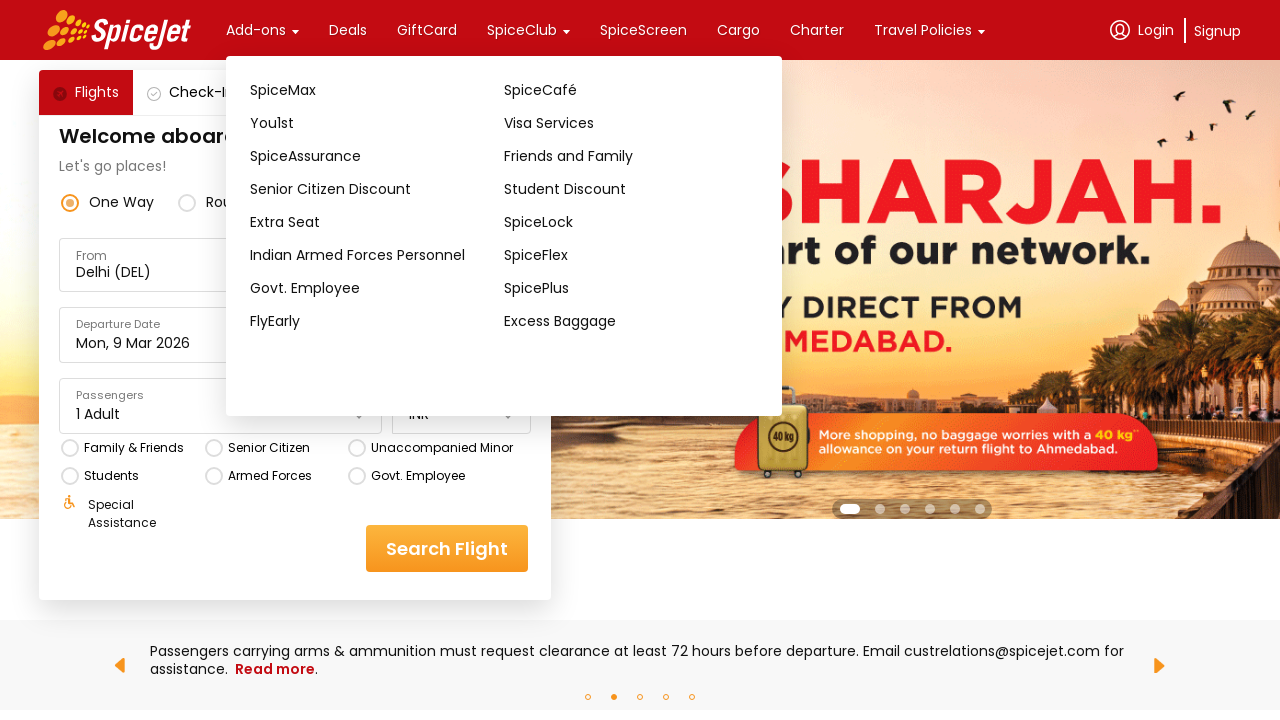